Searches for bags on Ajio.com, filters by Men's Fashion Bags category, and verifies the products are displayed correctly

Starting URL: https://www.ajio.com/

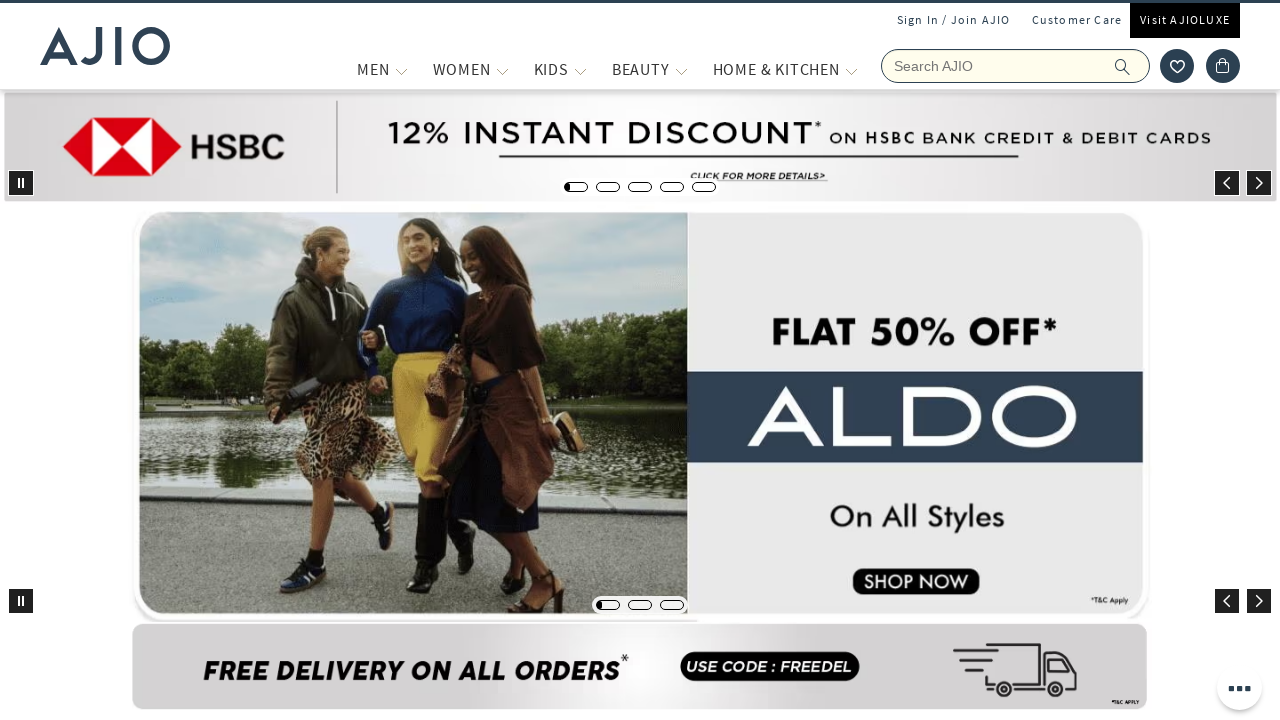

Filled search field with 'bags' on input[name='searchVal']
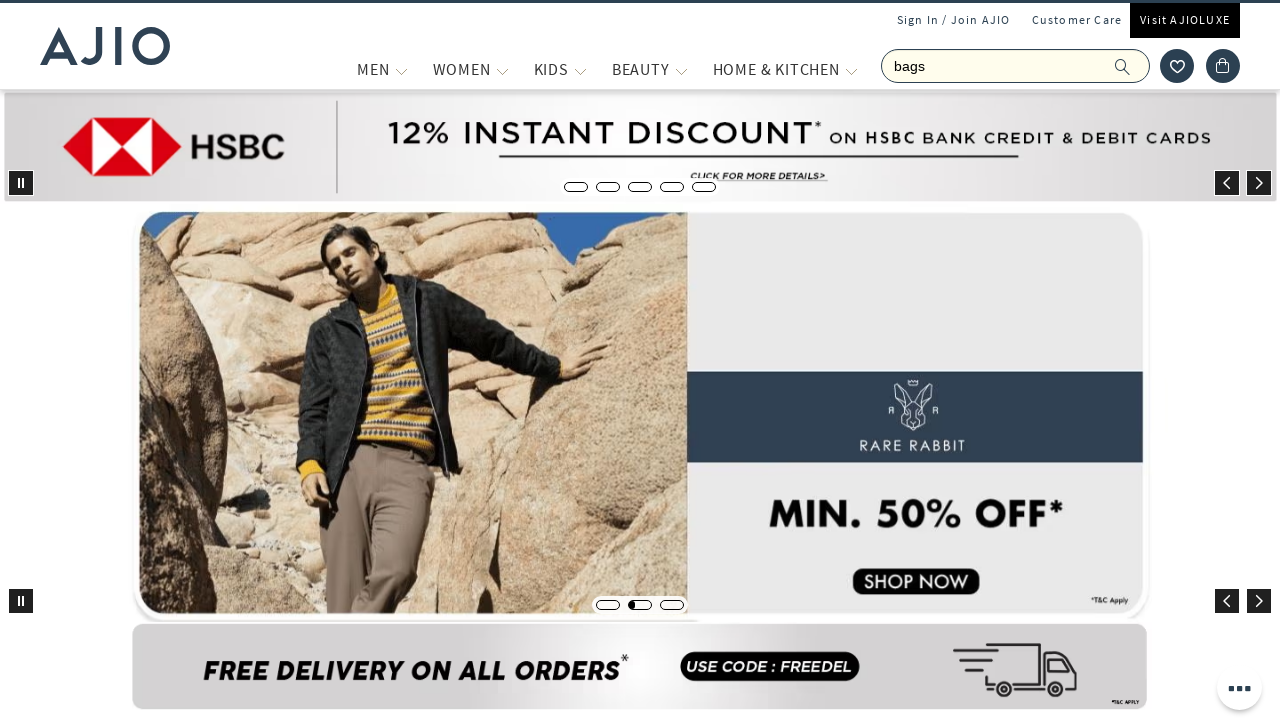

Pressed Enter to submit bag search on input[name='searchVal']
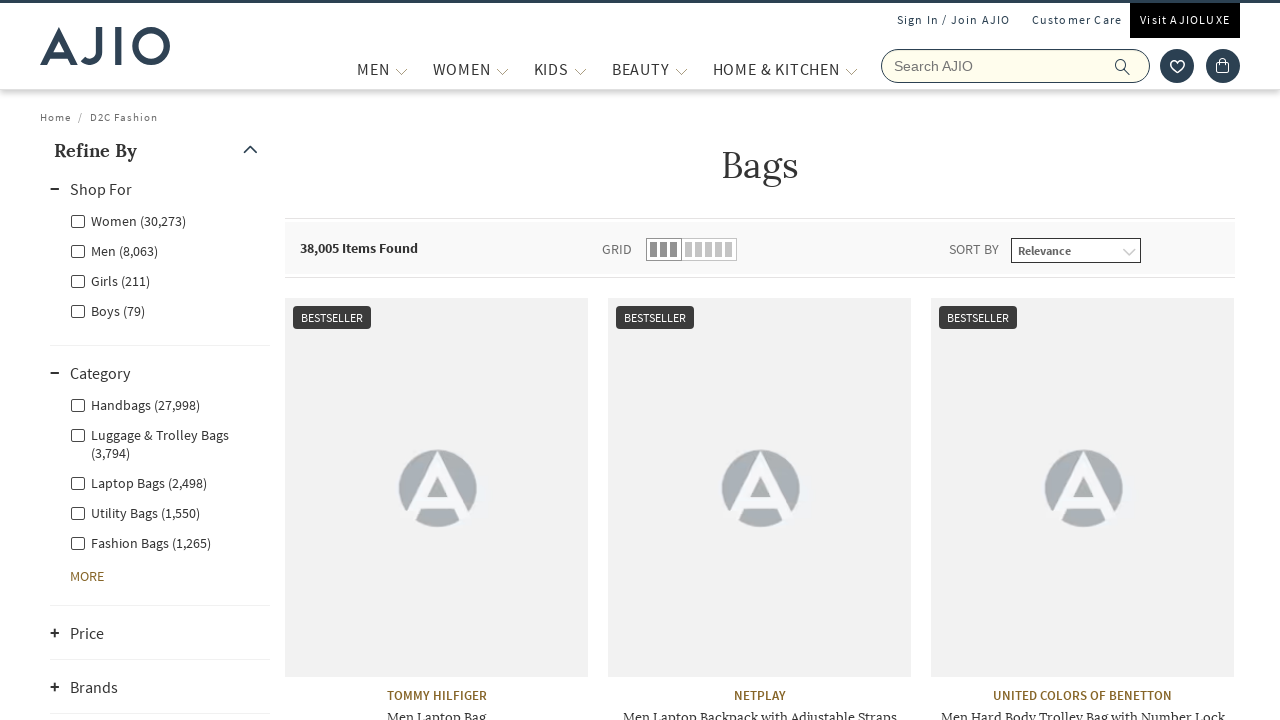

Search results loaded and Men category filter became visible
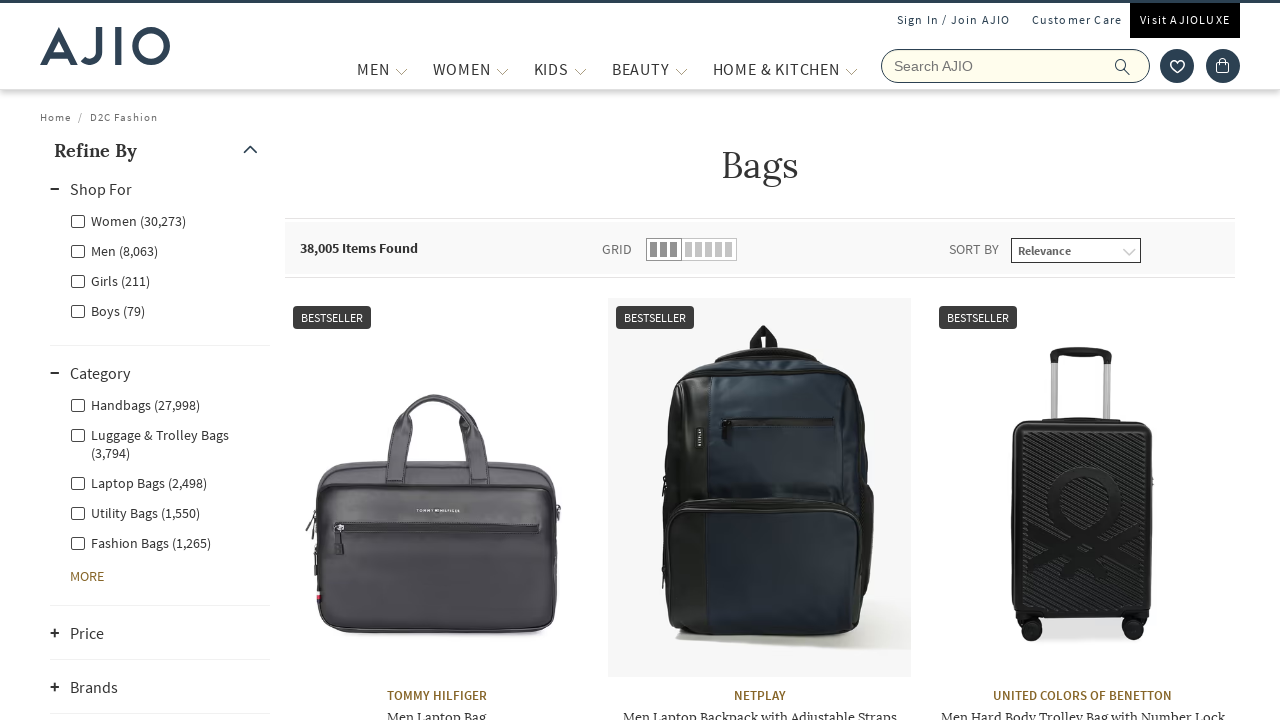

Clicked on Men category filter at (114, 250) on xpath=//label[@for='Men']
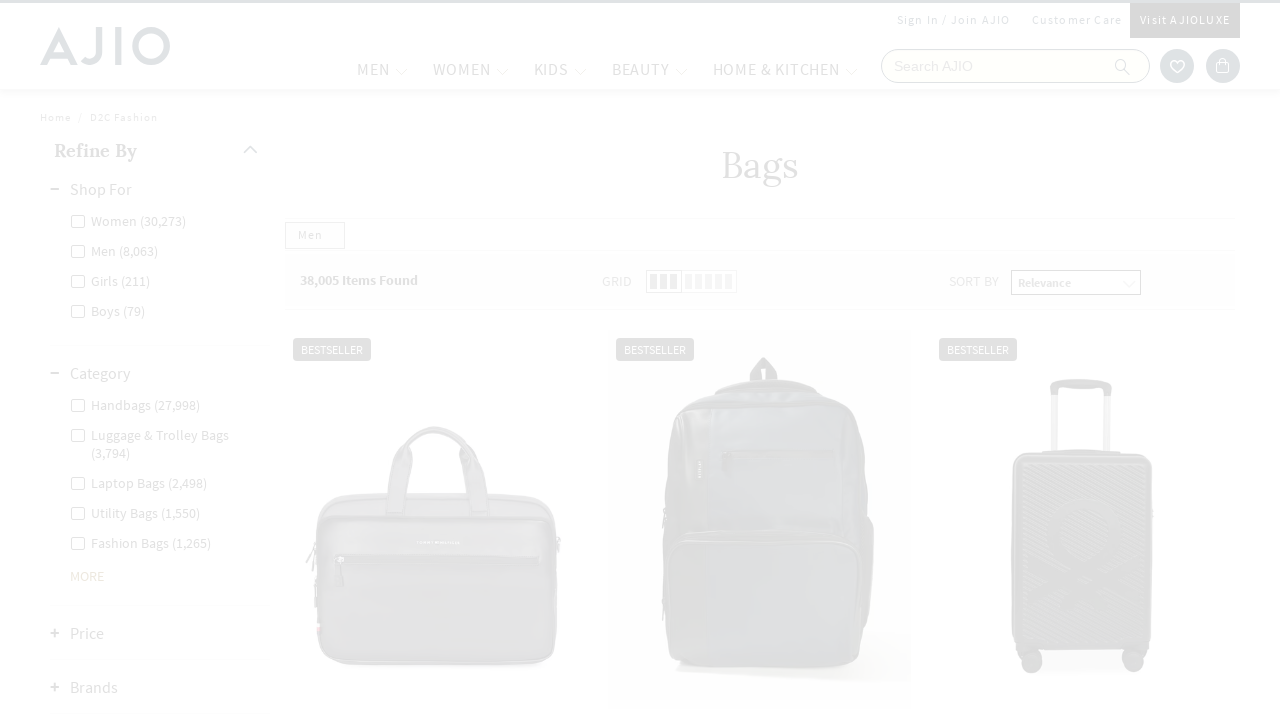

Waited 2 seconds for Men category filter to apply
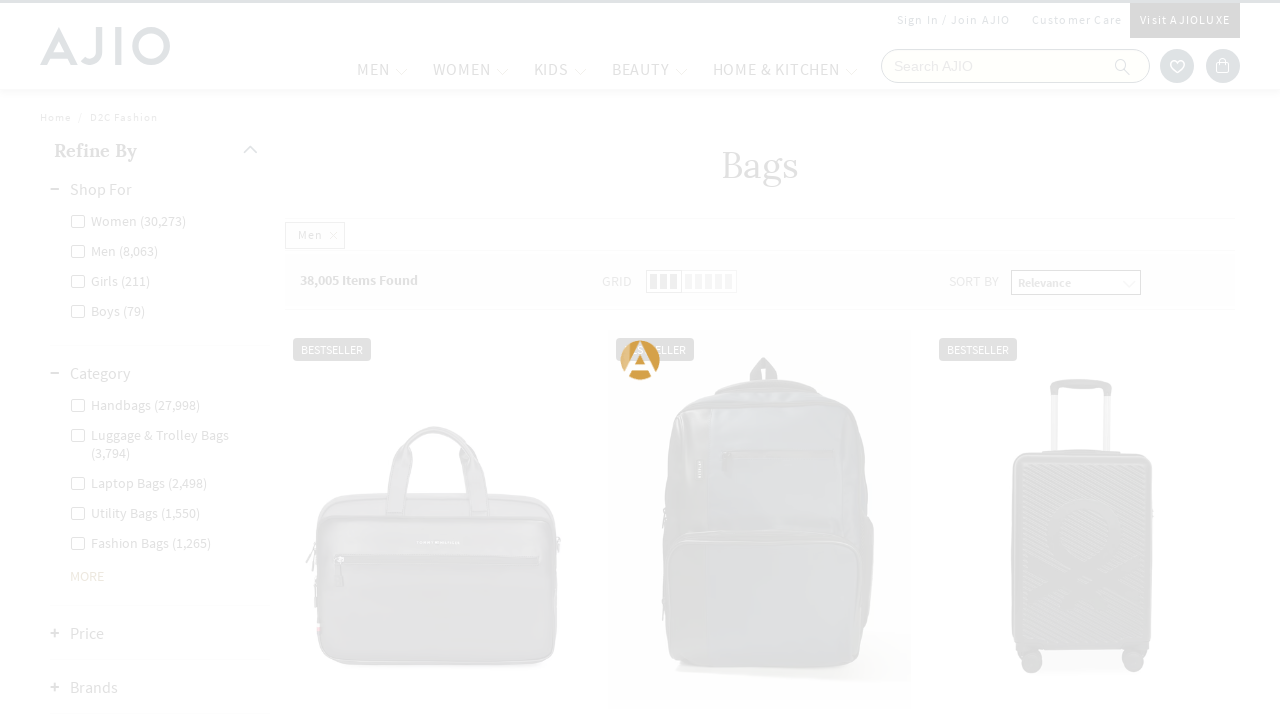

Clicked on Men - Fashion Bags subcategory filter at (140, 482) on xpath=//label[@for='Men - Fashion Bags']
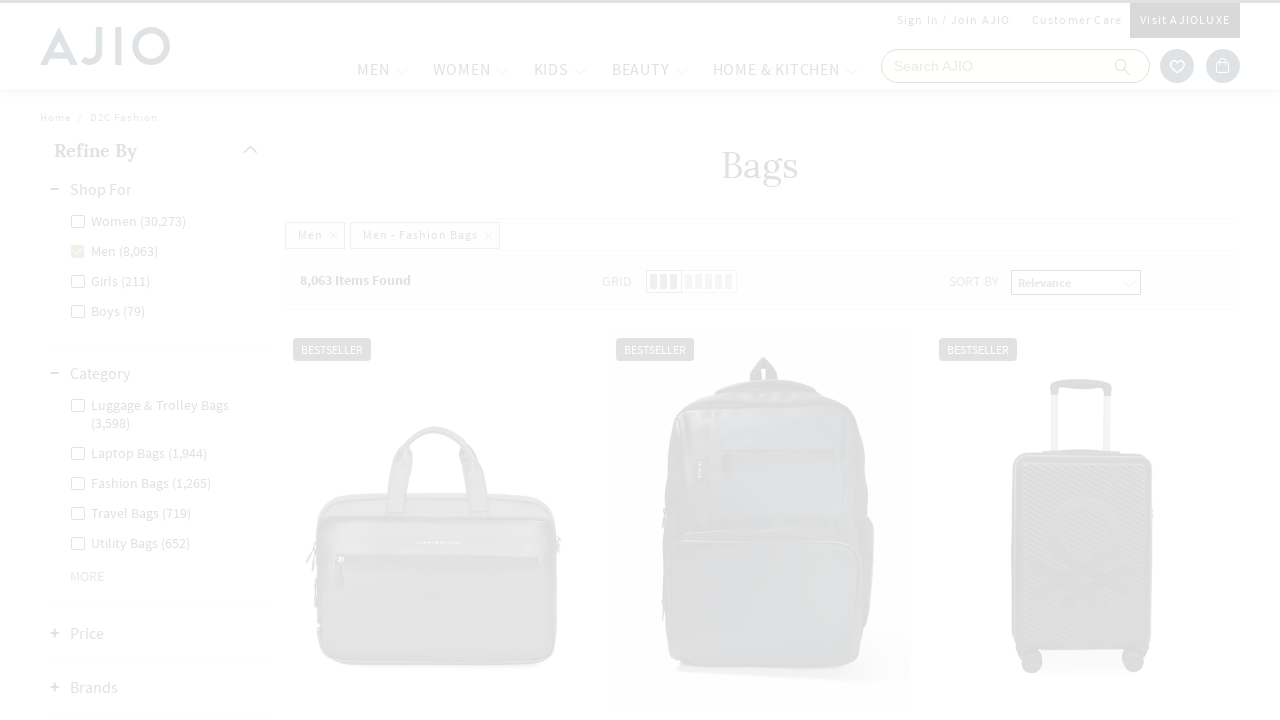

Filtered results loaded with brand elements visible
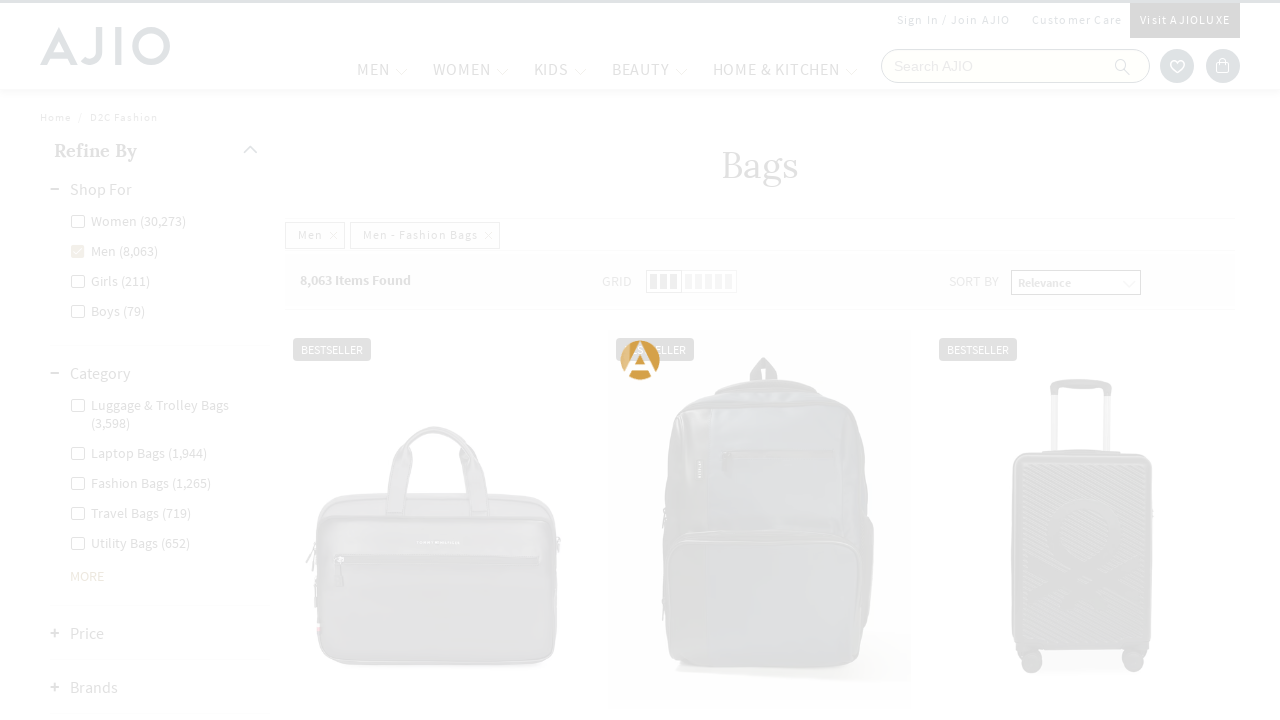

Verified 45 brand elements are present
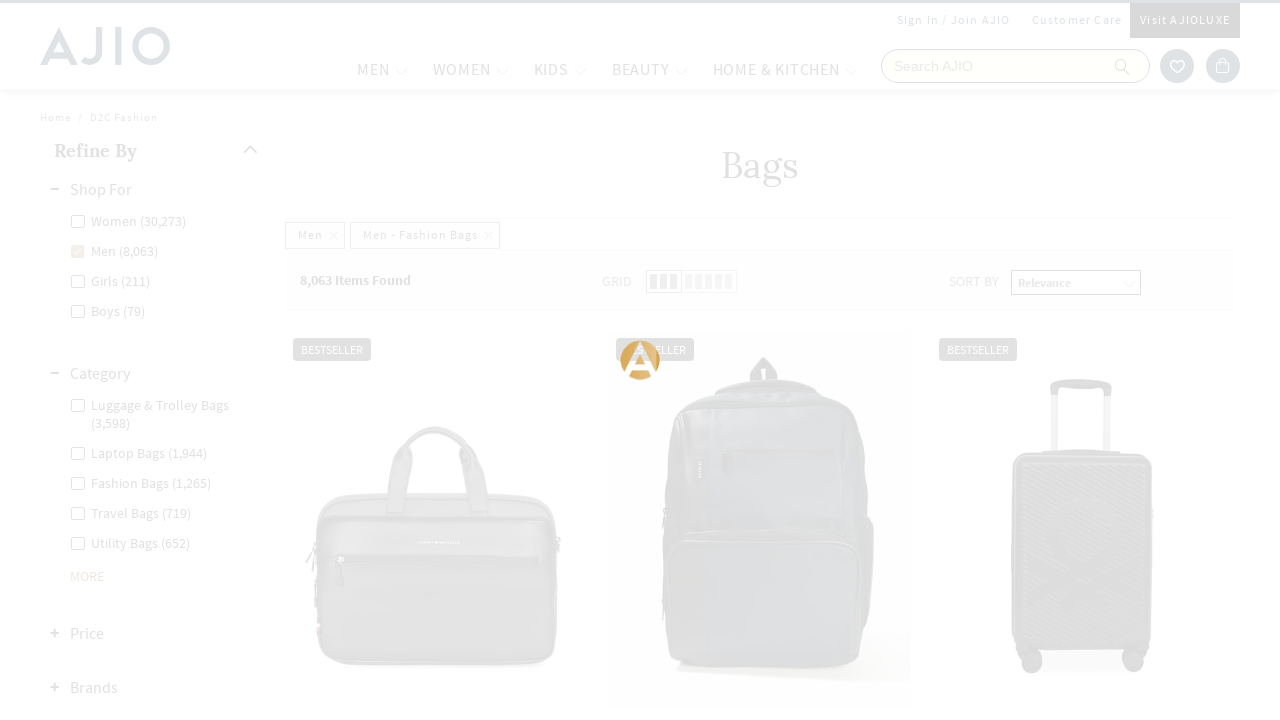

Verified 45 bag name elements are present
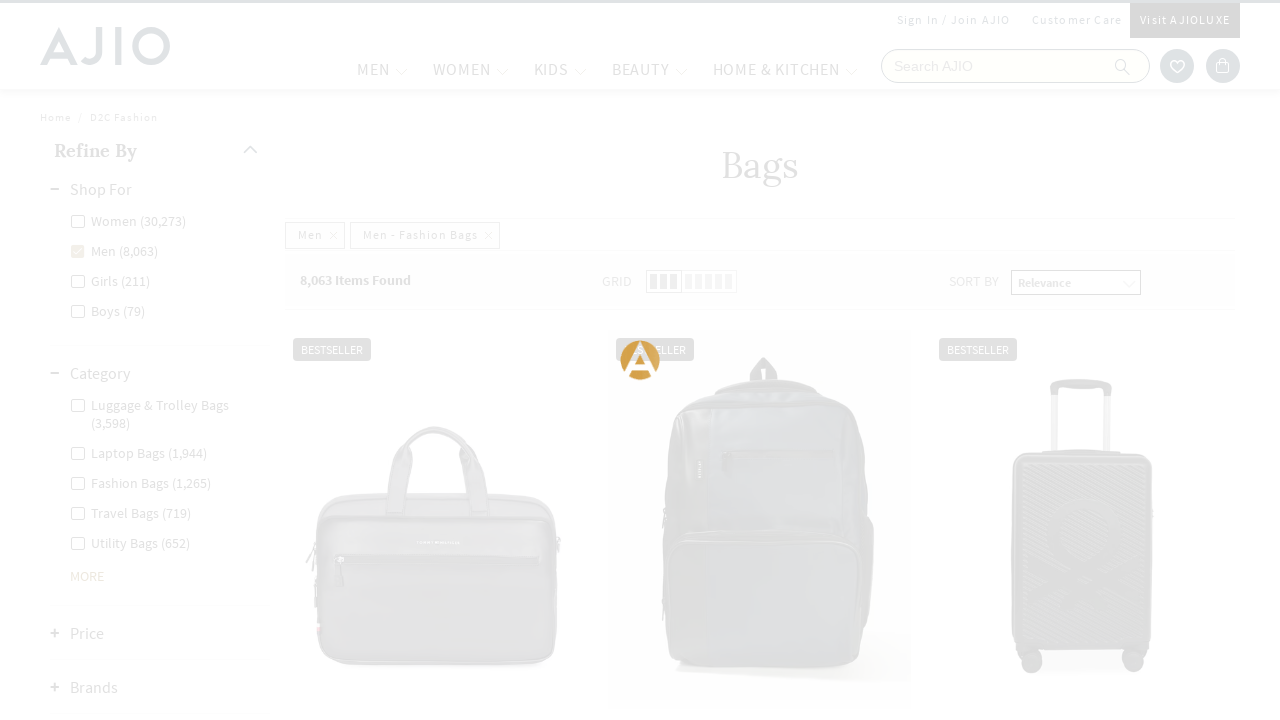

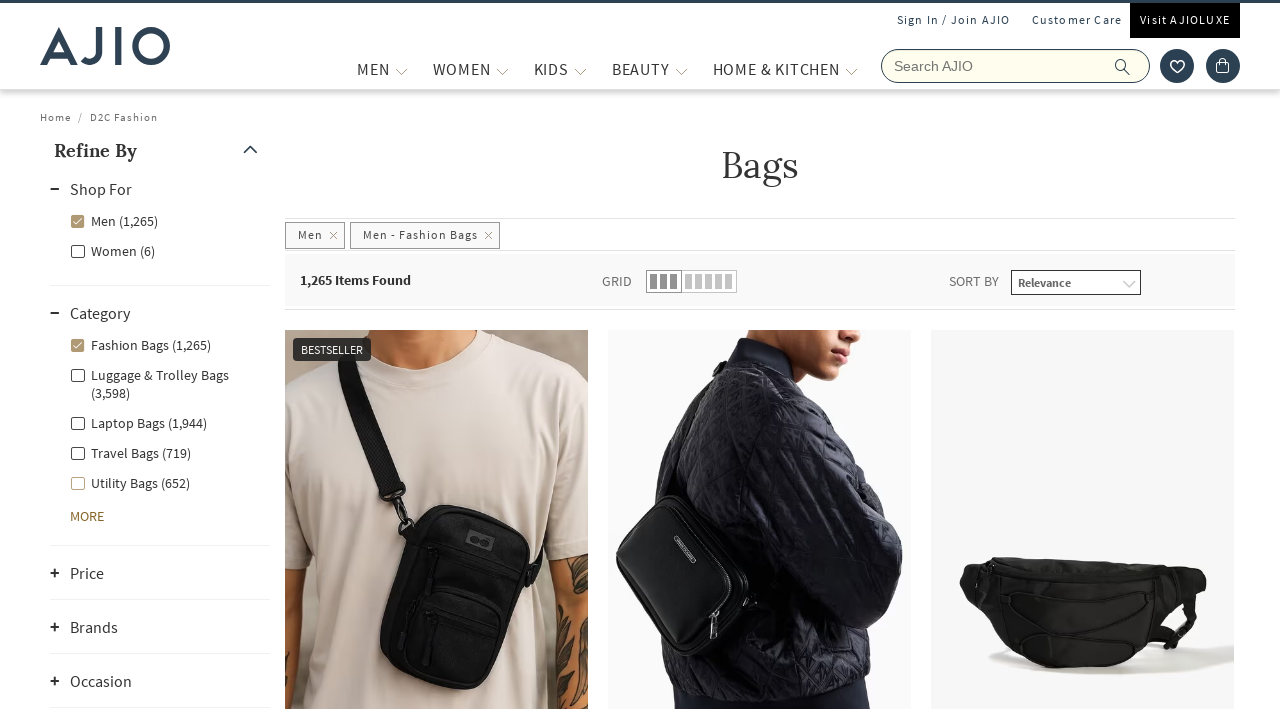